Navigates to a website and verifies that anchor links are present on the page

Starting URL: http://www.zlti.com

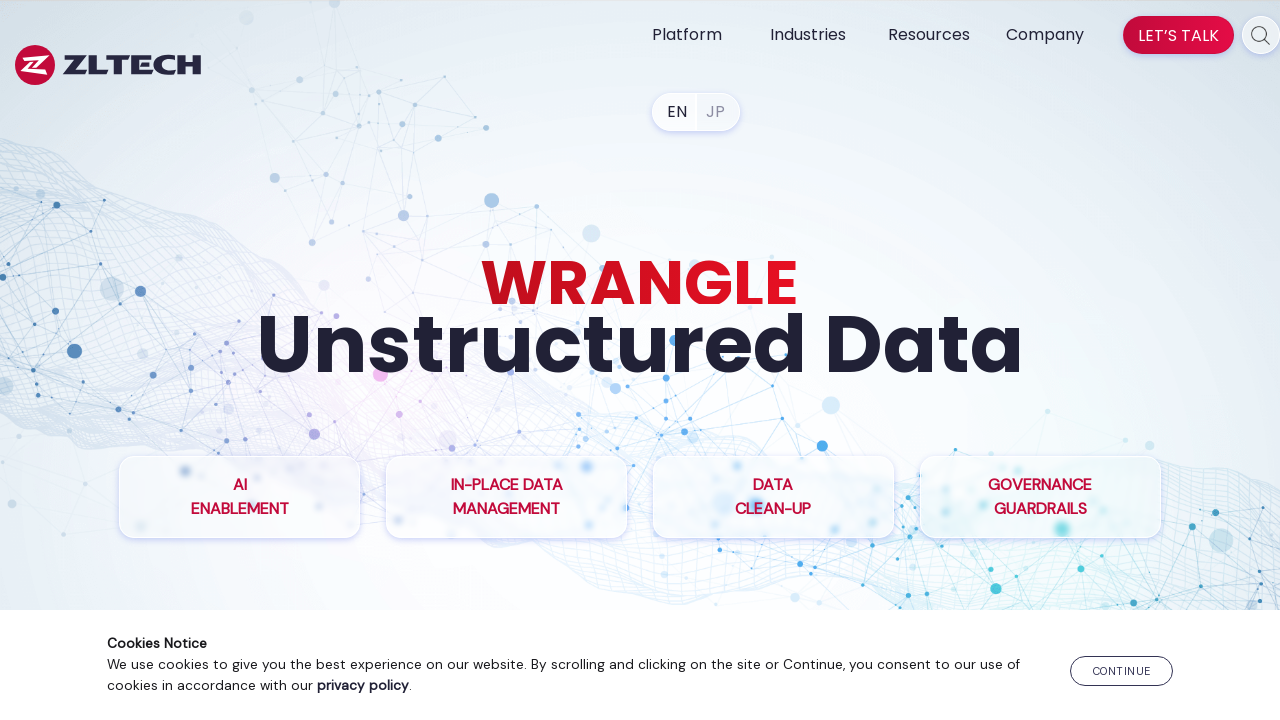

Page loaded with domcontentloaded state
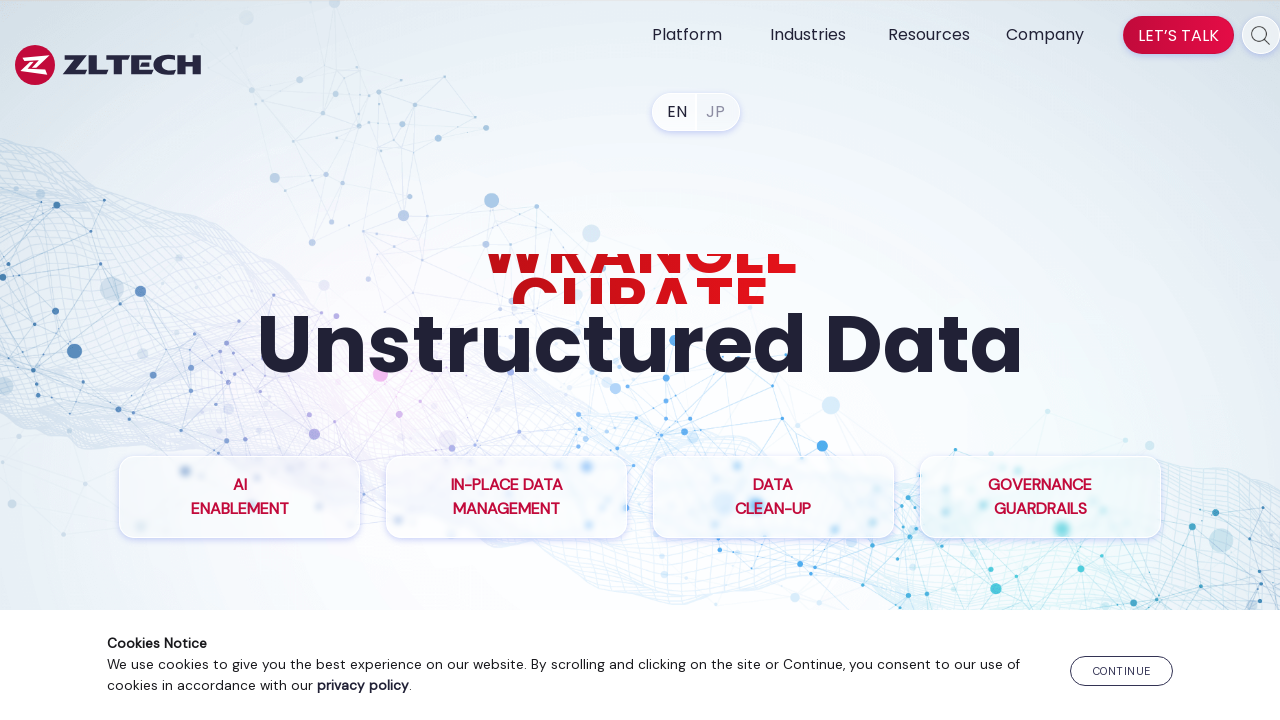

Anchor tags detected on the page
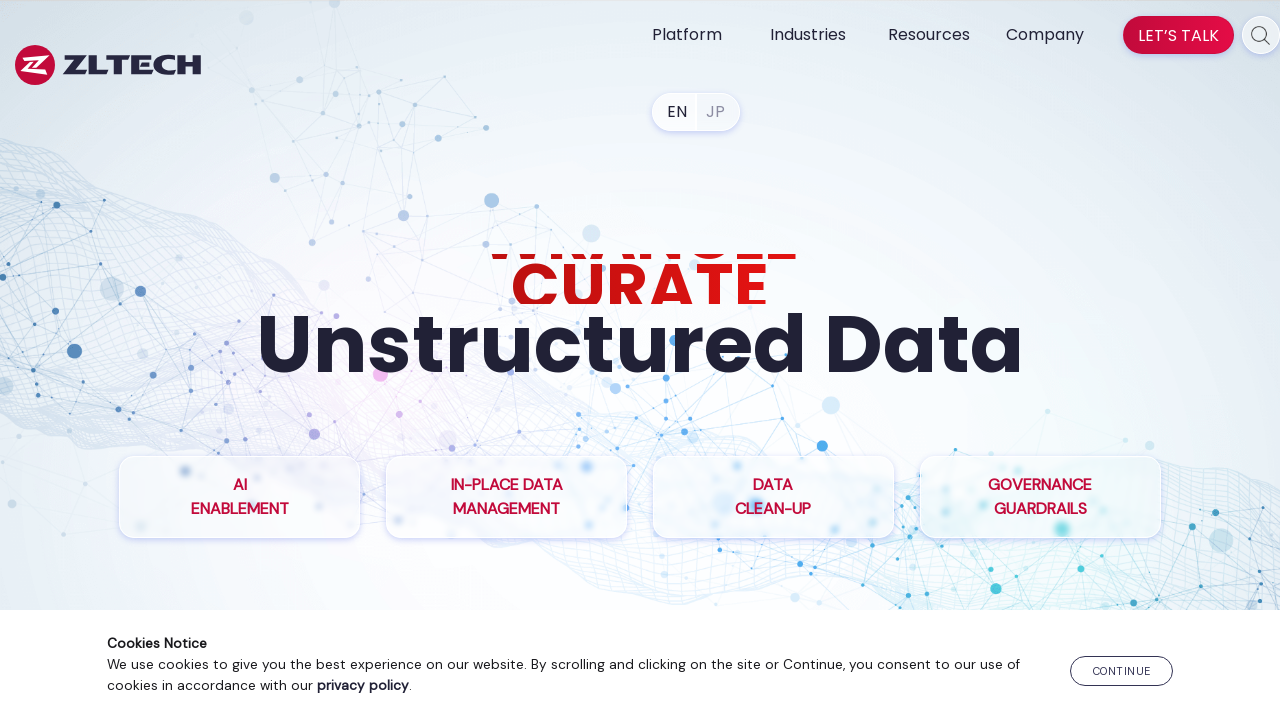

Retrieved all anchor links from page (found 79 links)
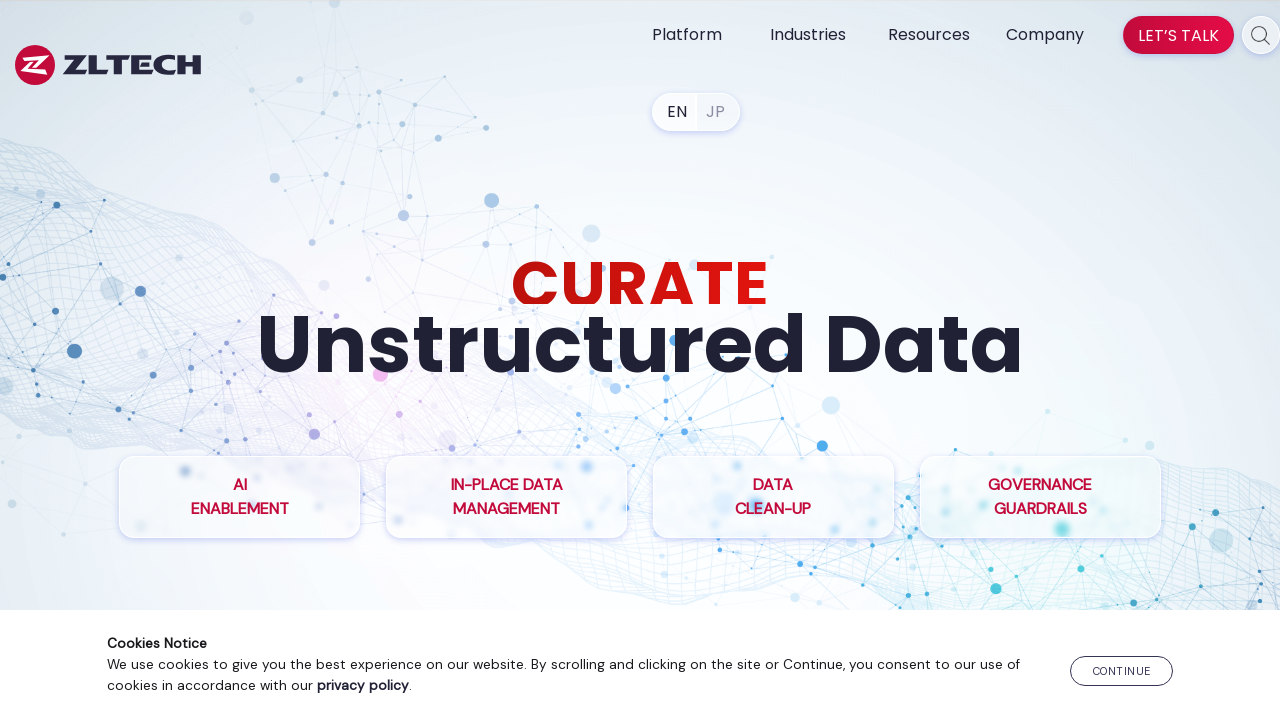

Verified that anchor links are present on the page
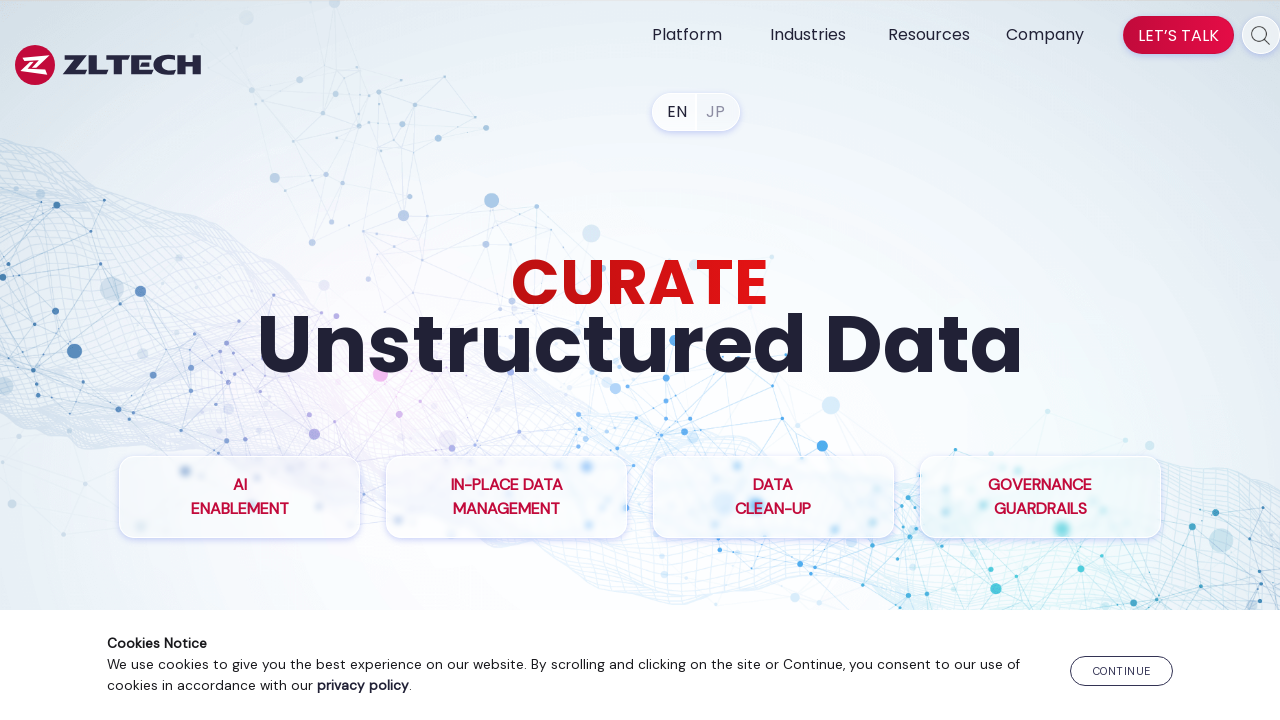

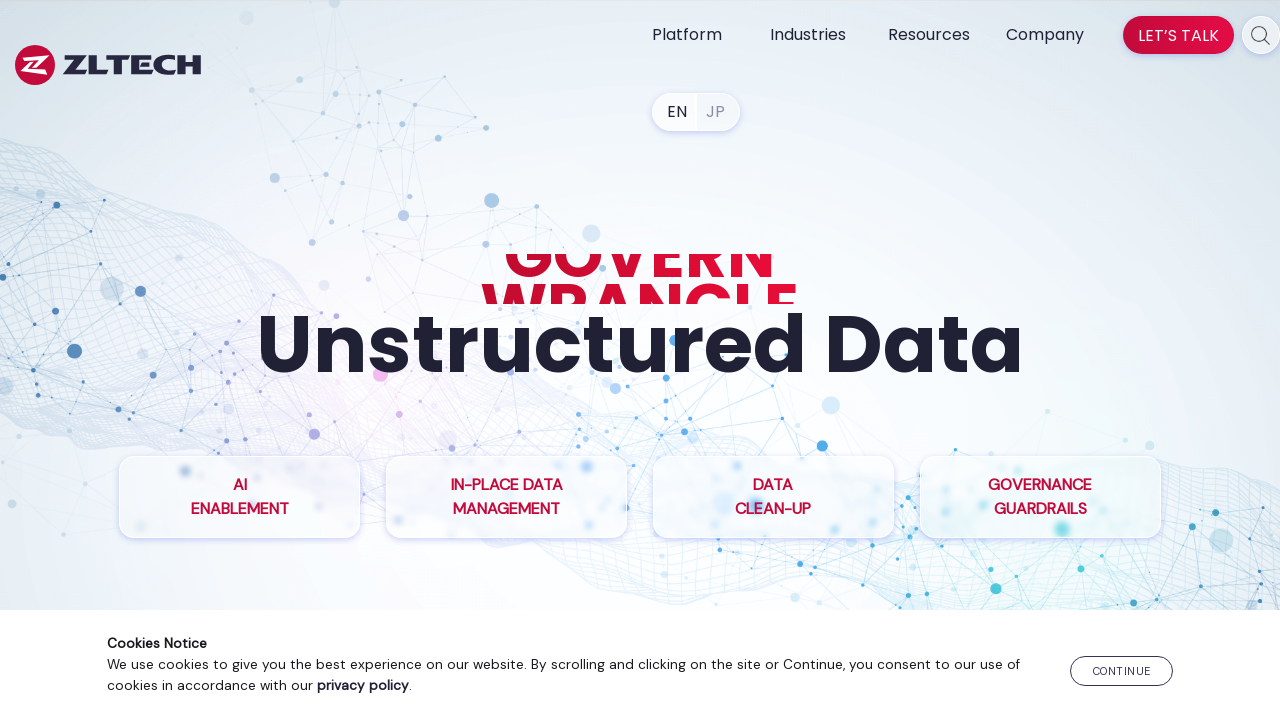